Tests that the todo counter displays the correct number of items as they are added

Starting URL: https://demo.playwright.dev/todomvc

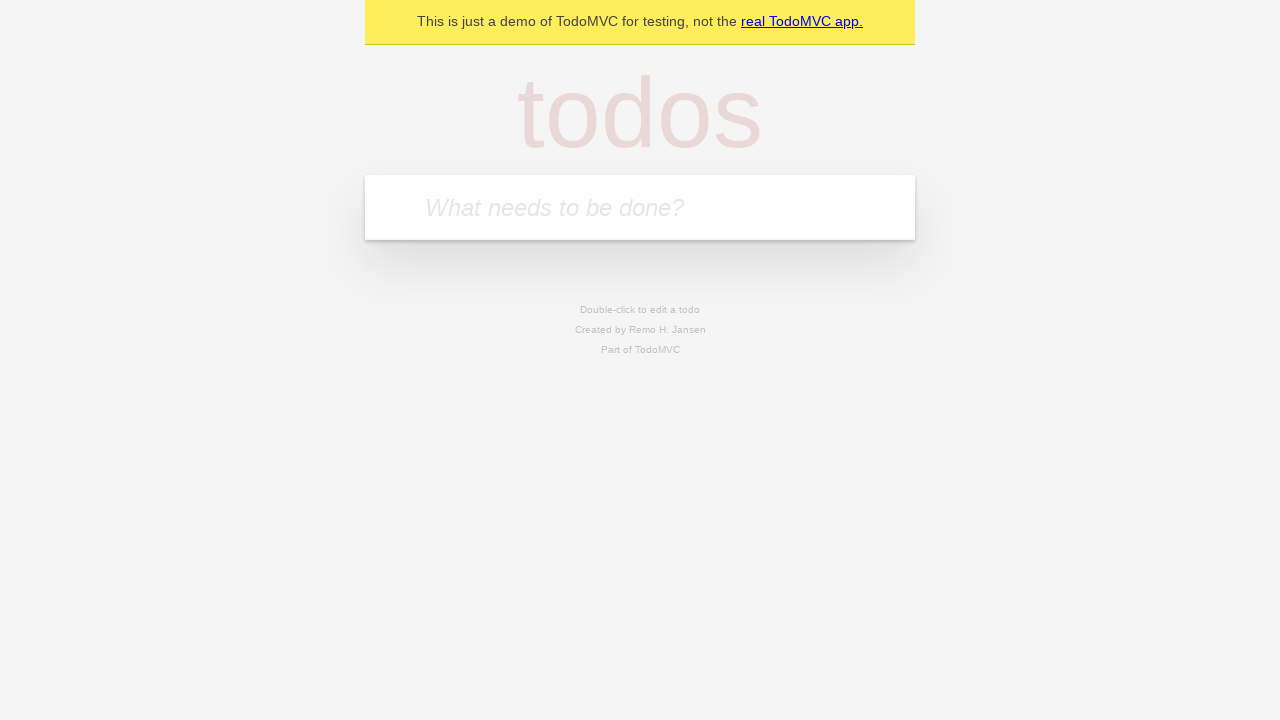

Filled todo input with 'buy some cheese' on internal:attr=[placeholder="What needs to be done?"i]
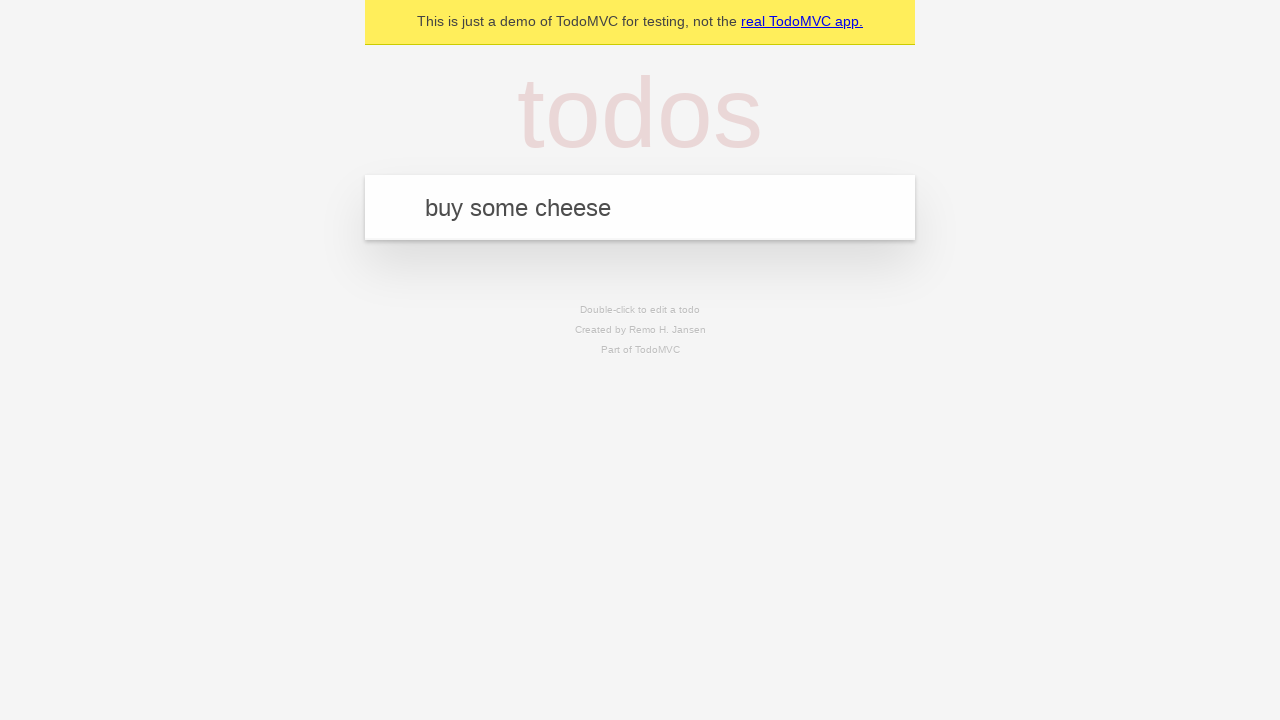

Pressed Enter to add first todo item on internal:attr=[placeholder="What needs to be done?"i]
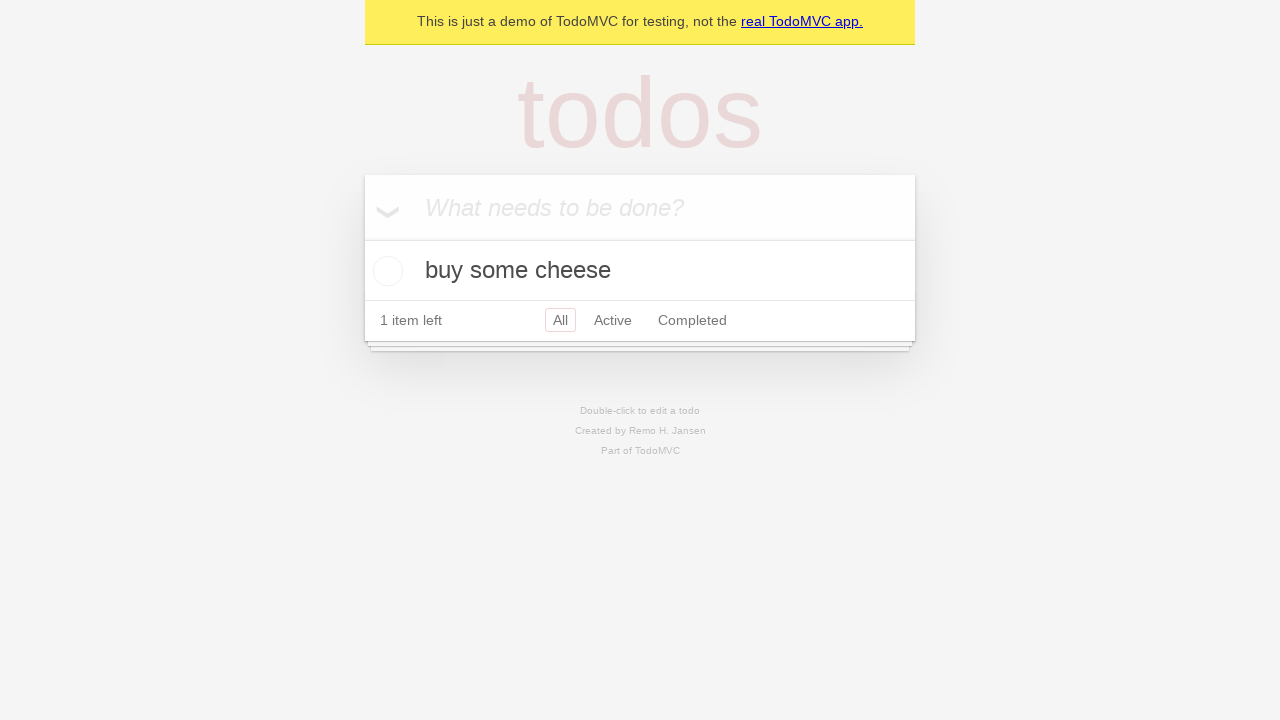

Todo counter element loaded after first item added
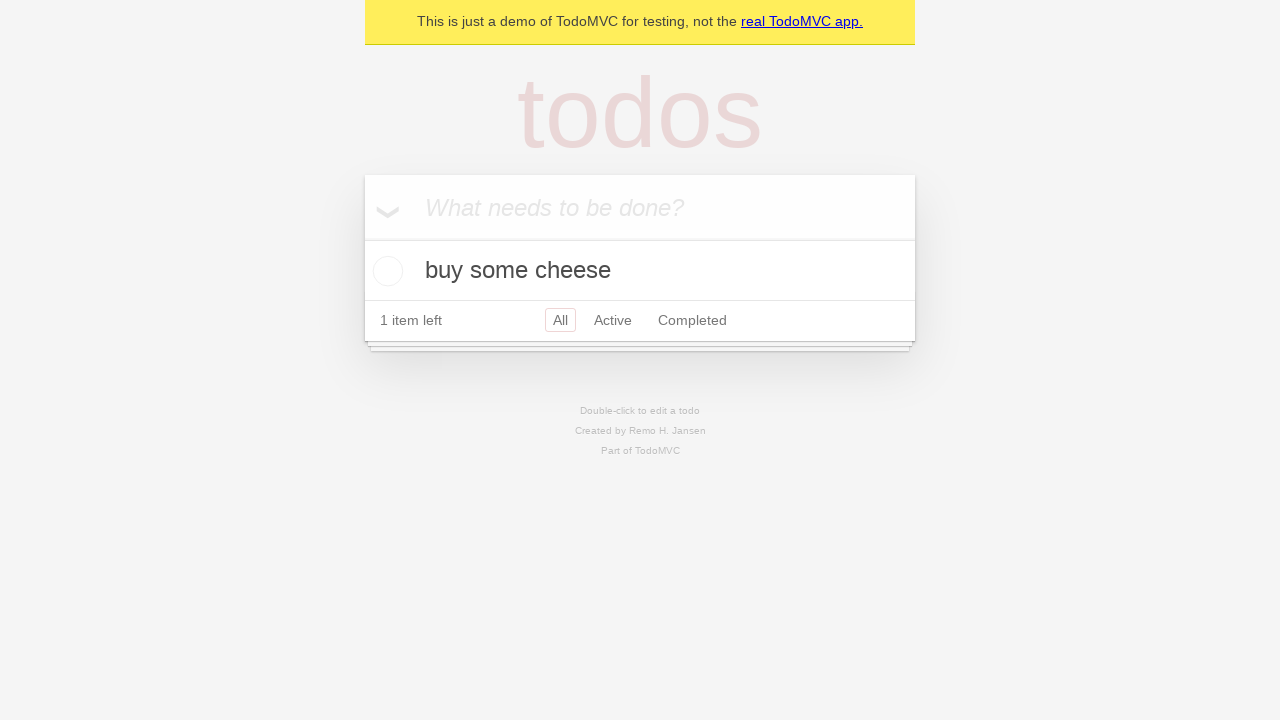

Filled todo input with 'feed the cat' on internal:attr=[placeholder="What needs to be done?"i]
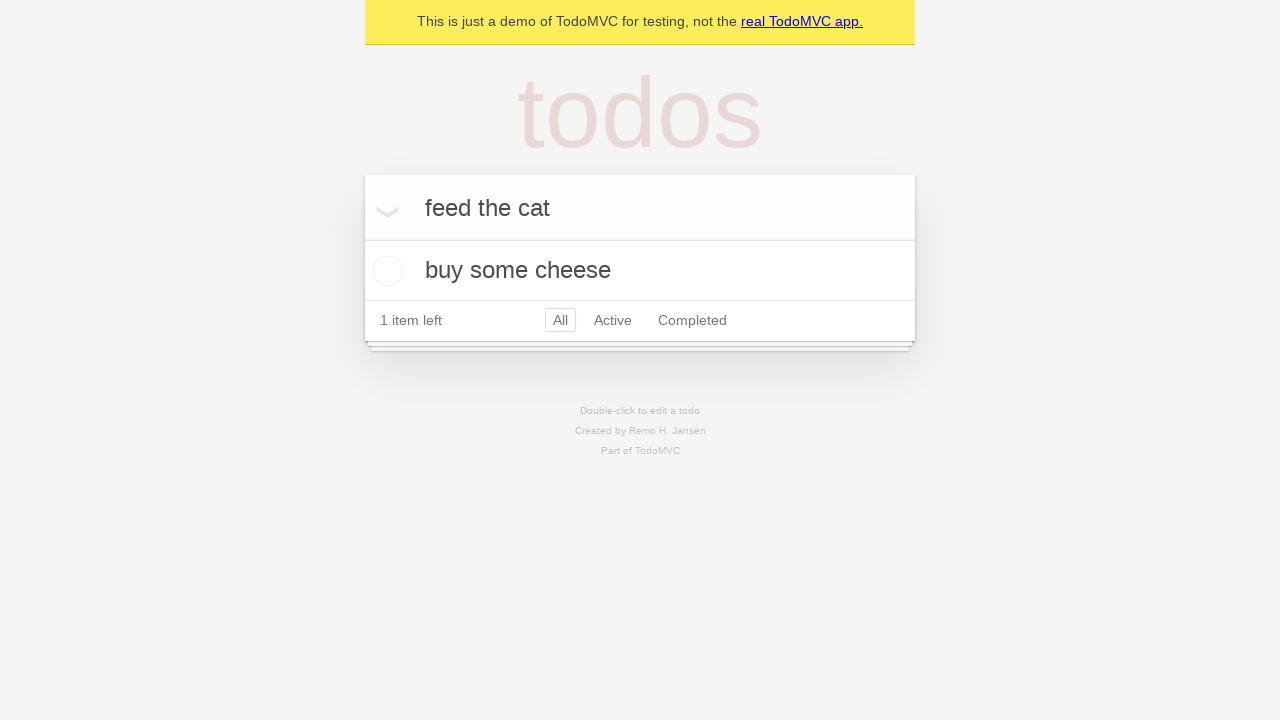

Pressed Enter to add second todo item on internal:attr=[placeholder="What needs to be done?"i]
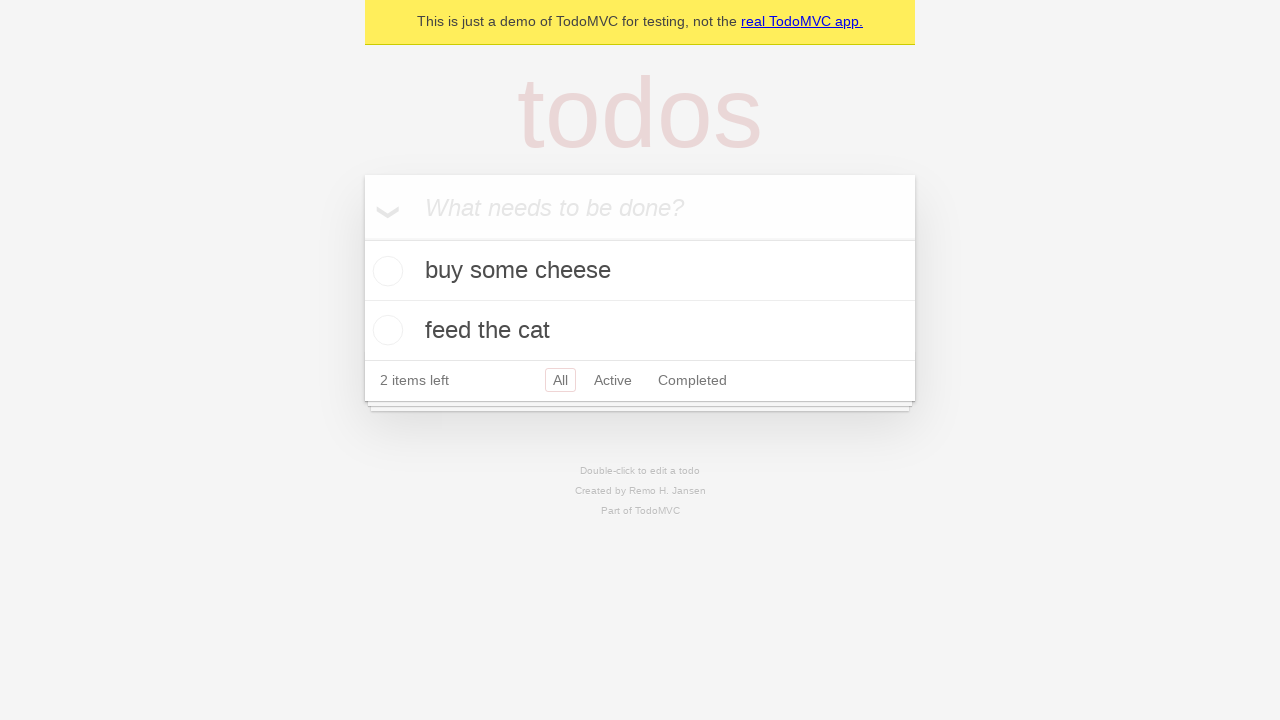

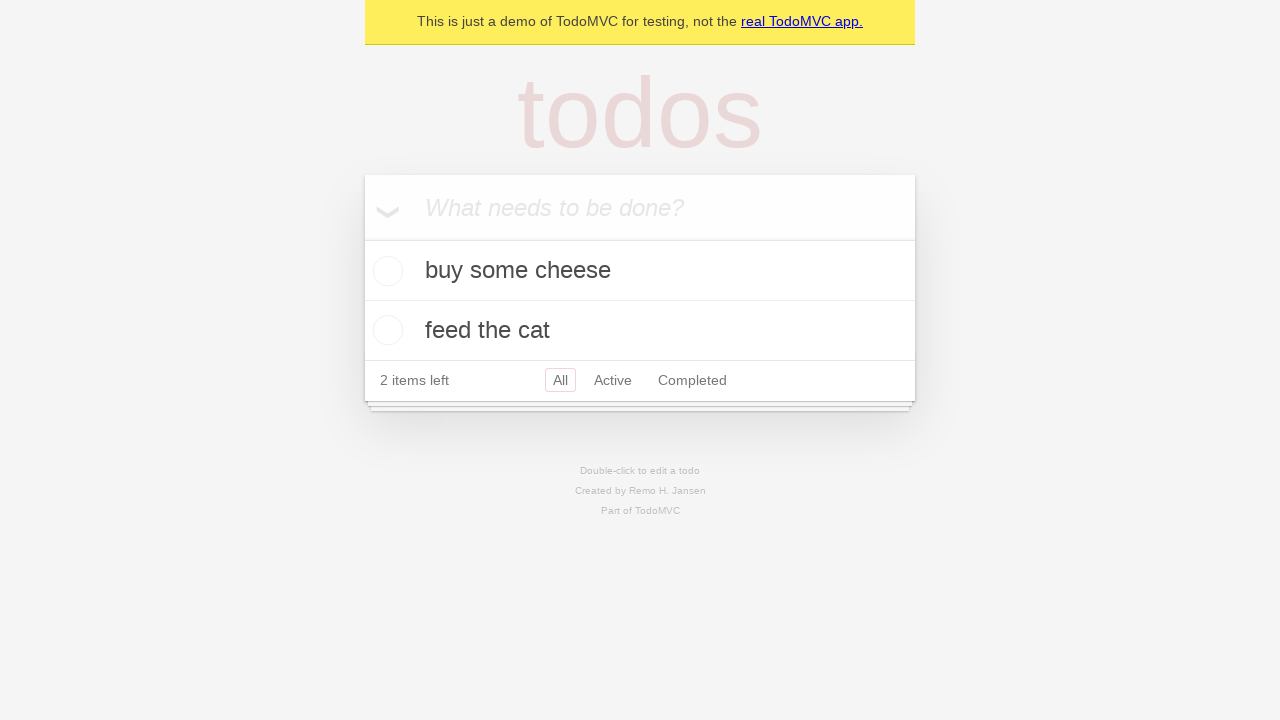